Tests editing a contact by first adding a contact, navigating to the contacts page, clicking edit, modifying the name, saving, and verifying the updated name appears in the contact list.

Starting URL: https://projeto2-seven-sandy.vercel.app/index.html

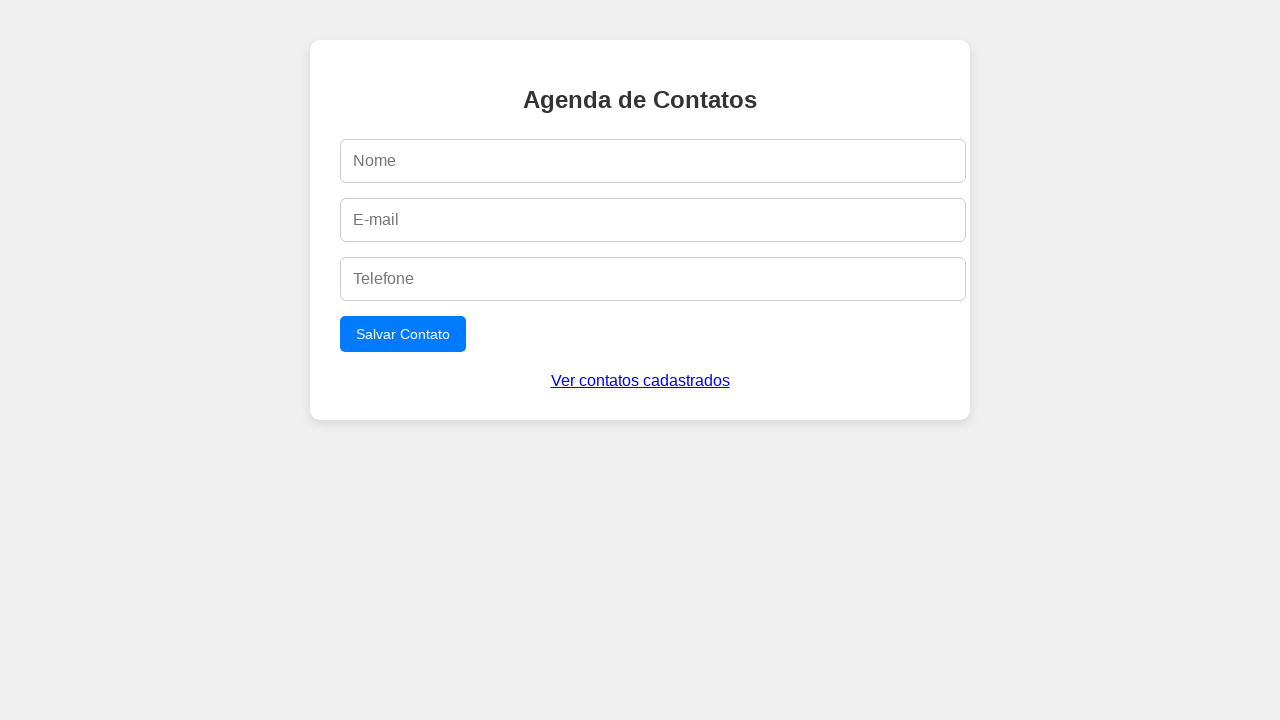

Filled name field with 'Ana Paula' on #name
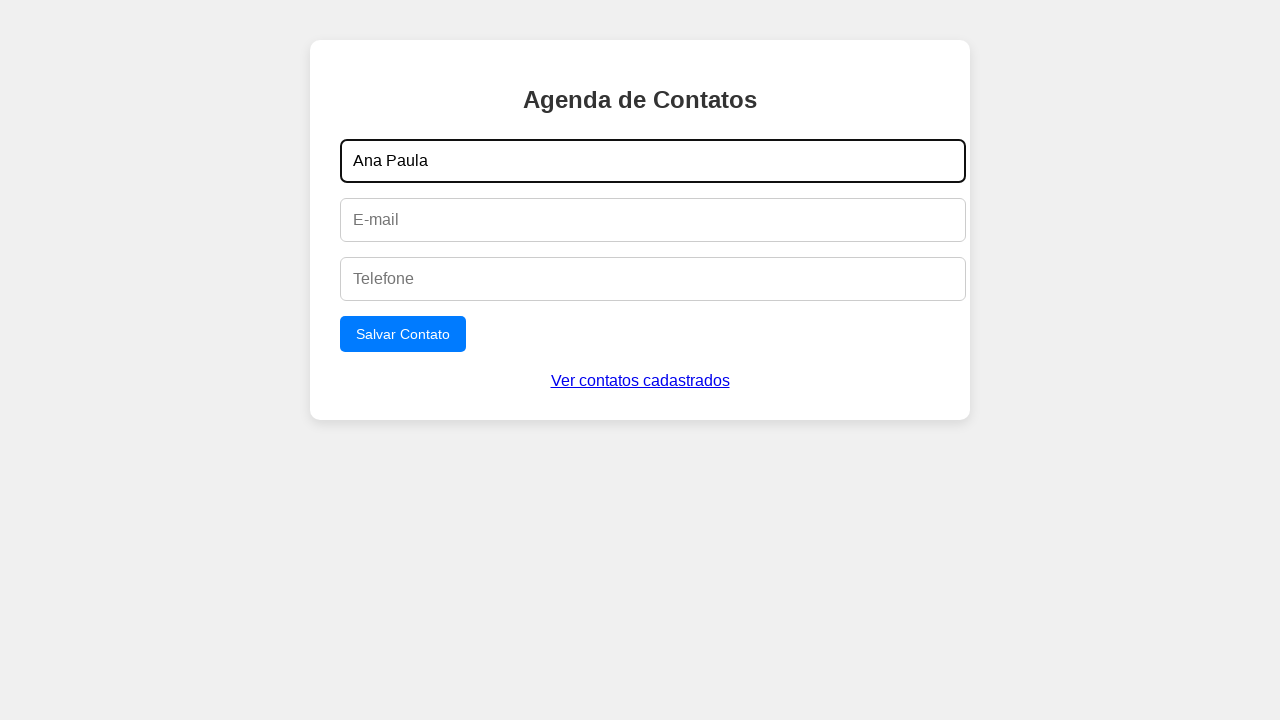

Filled email field with 'ana.paula@example.com' on #email
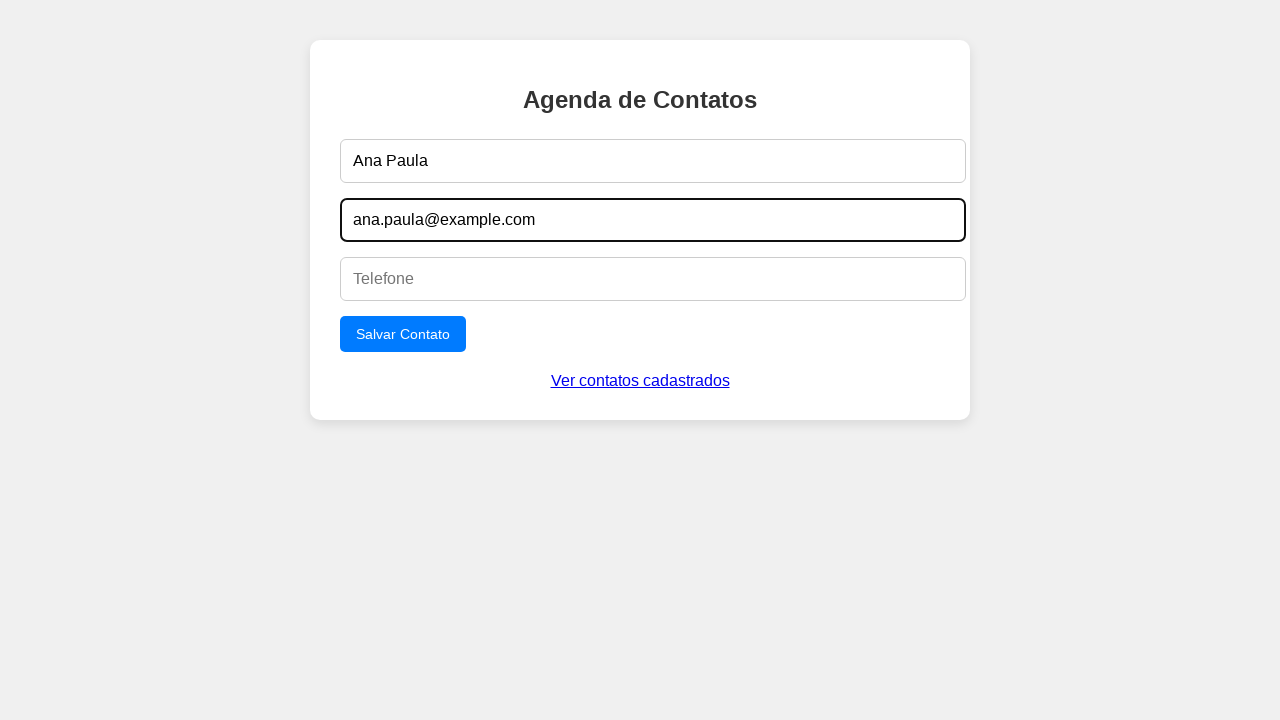

Filled phone field with '11912345678' on #phone
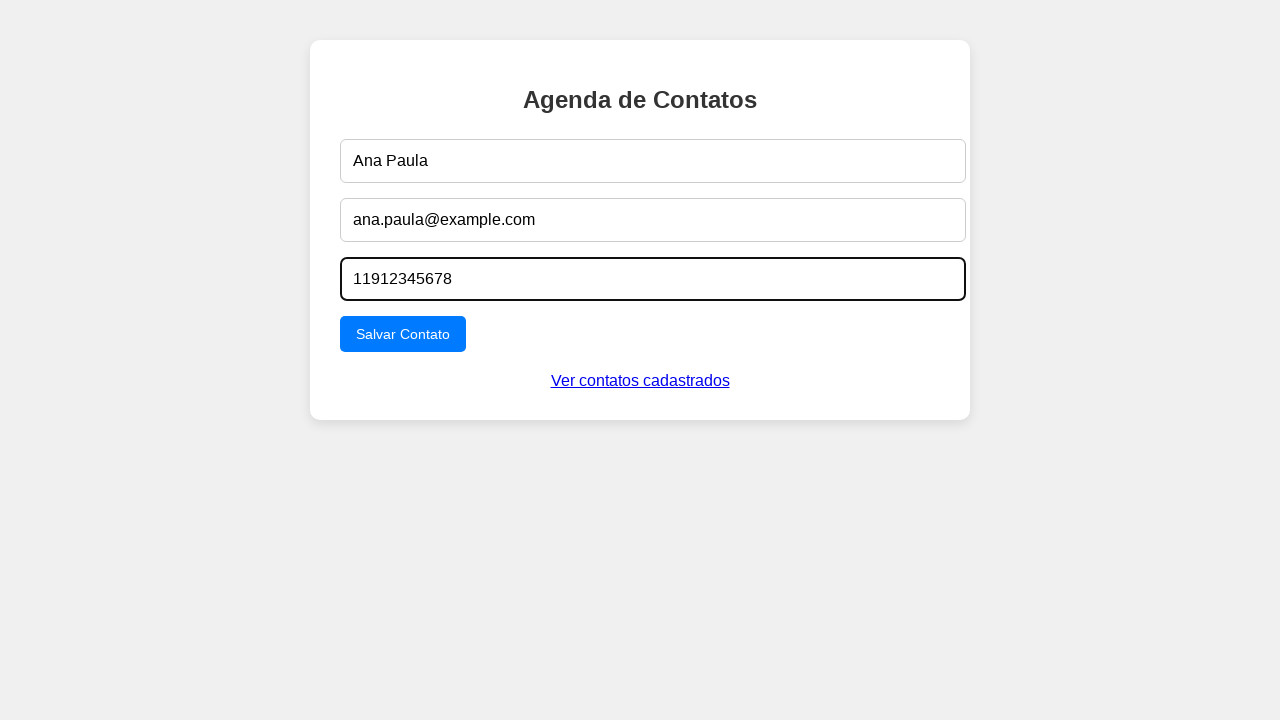

Clicked submit button to add new contact at (403, 334) on form button[type=submit]
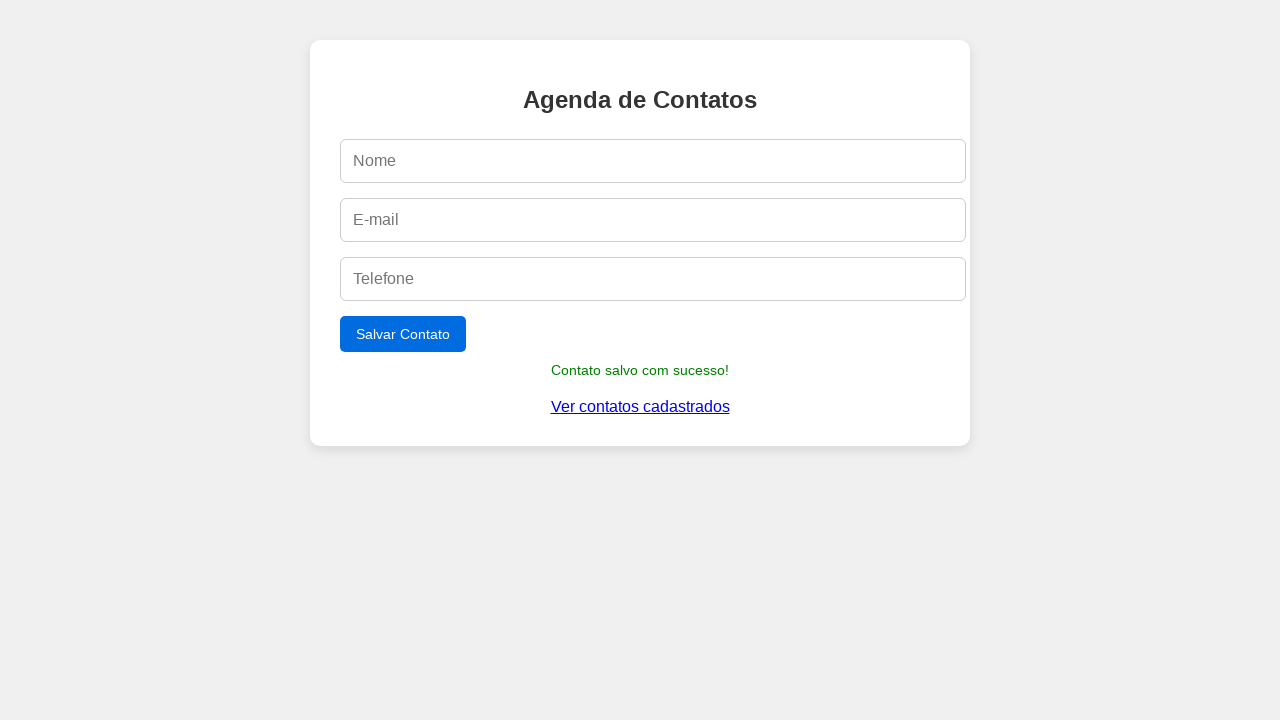

Clicked 'Ver contatos cadastrados' link at (640, 407) on text=Ver contatos cadastrados
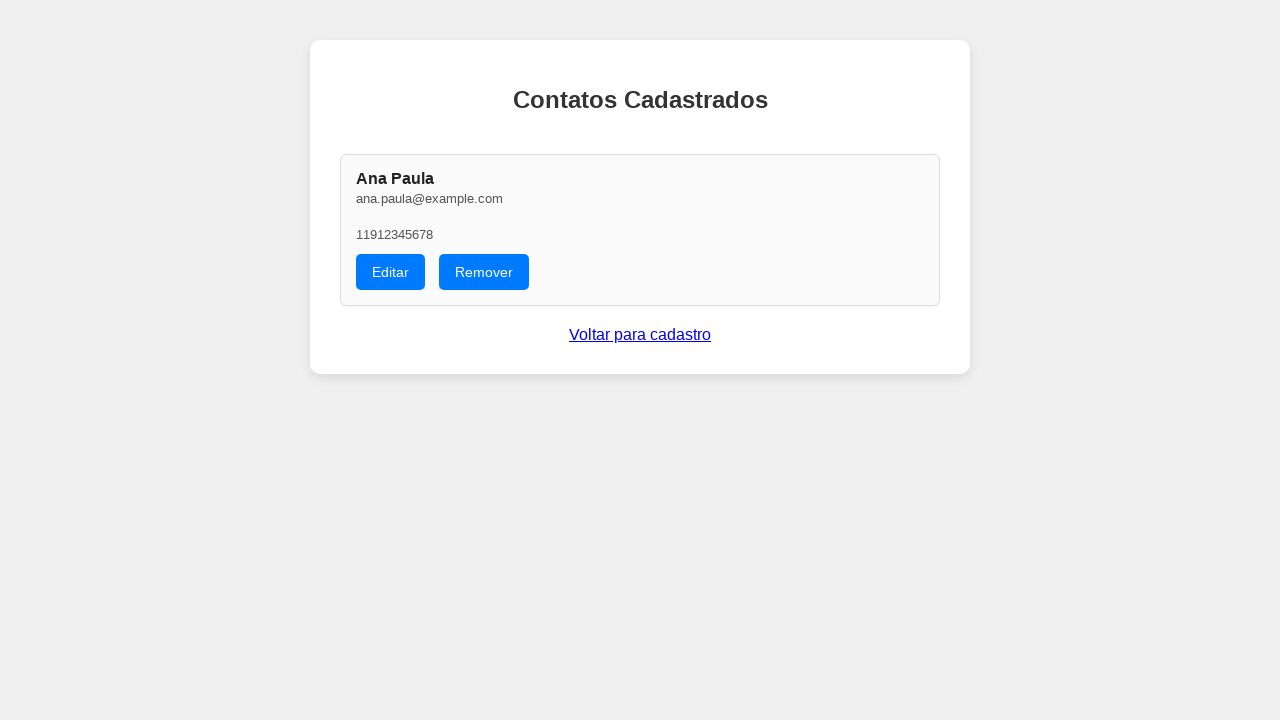

Navigated to contacts page (contatos.html)
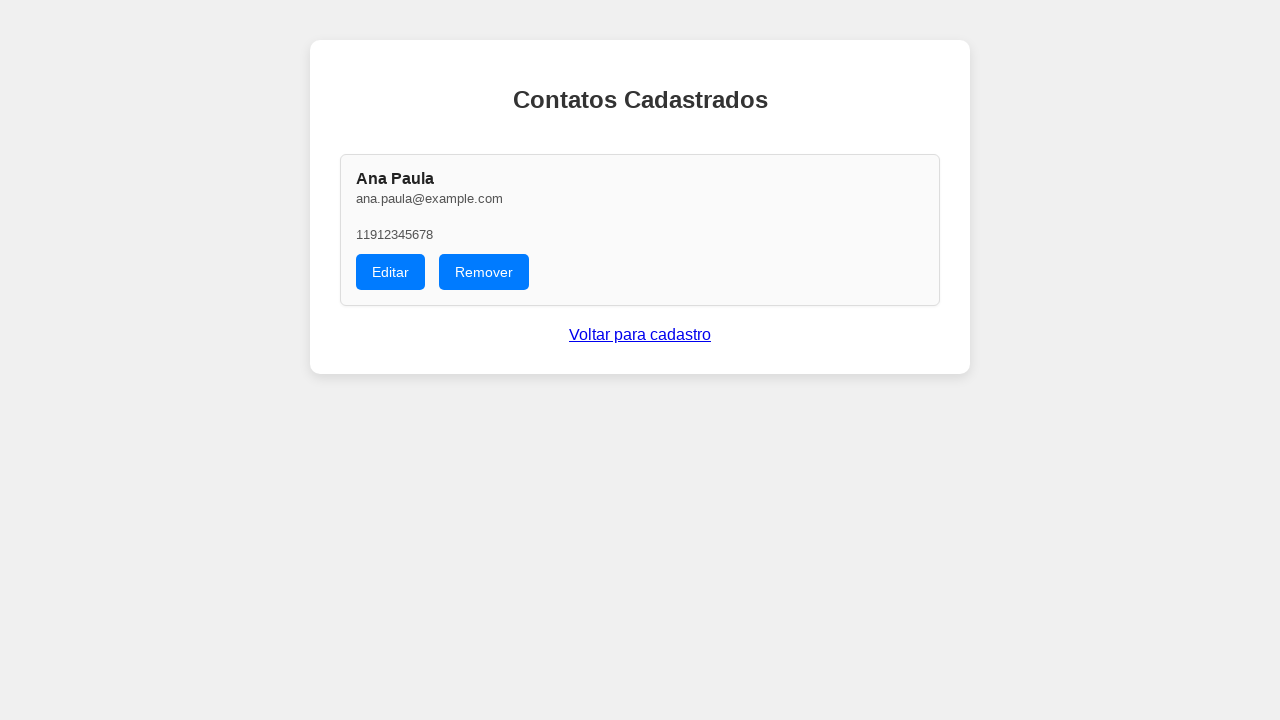

Clicked Edit button for the contact at (390, 272) on button:has-text('Editar')
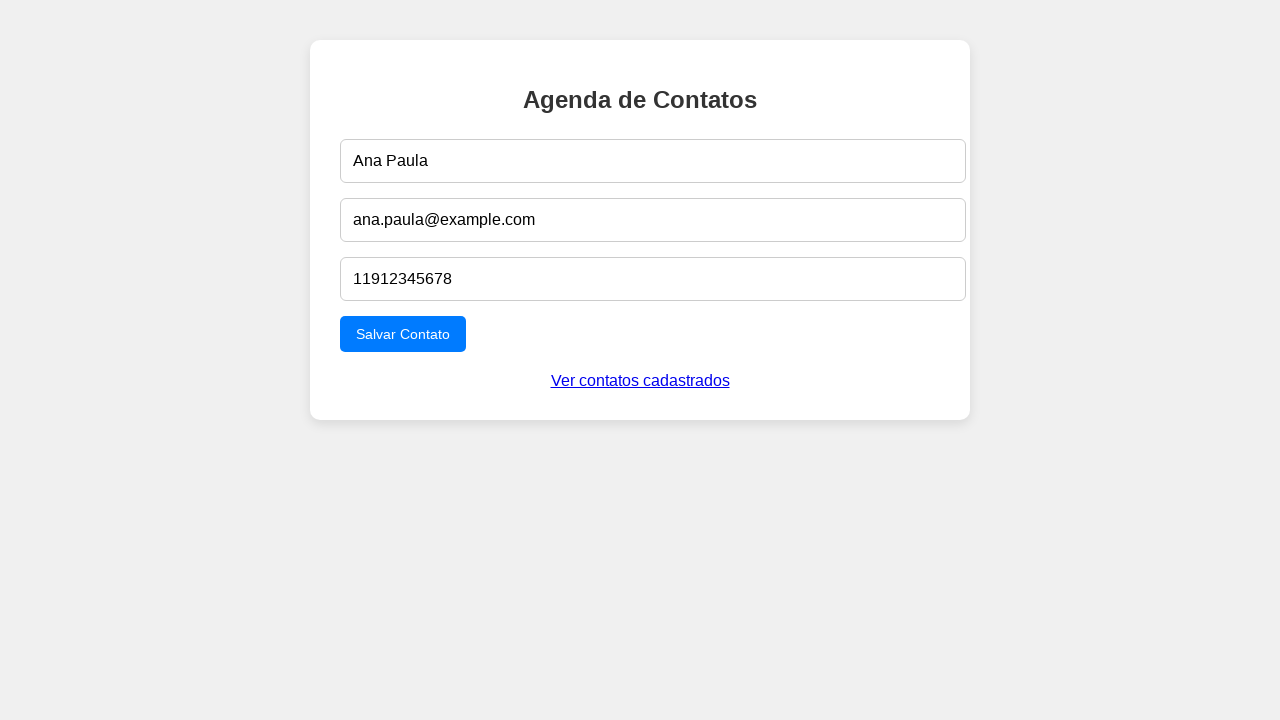

Navigated back to index page after clicking edit
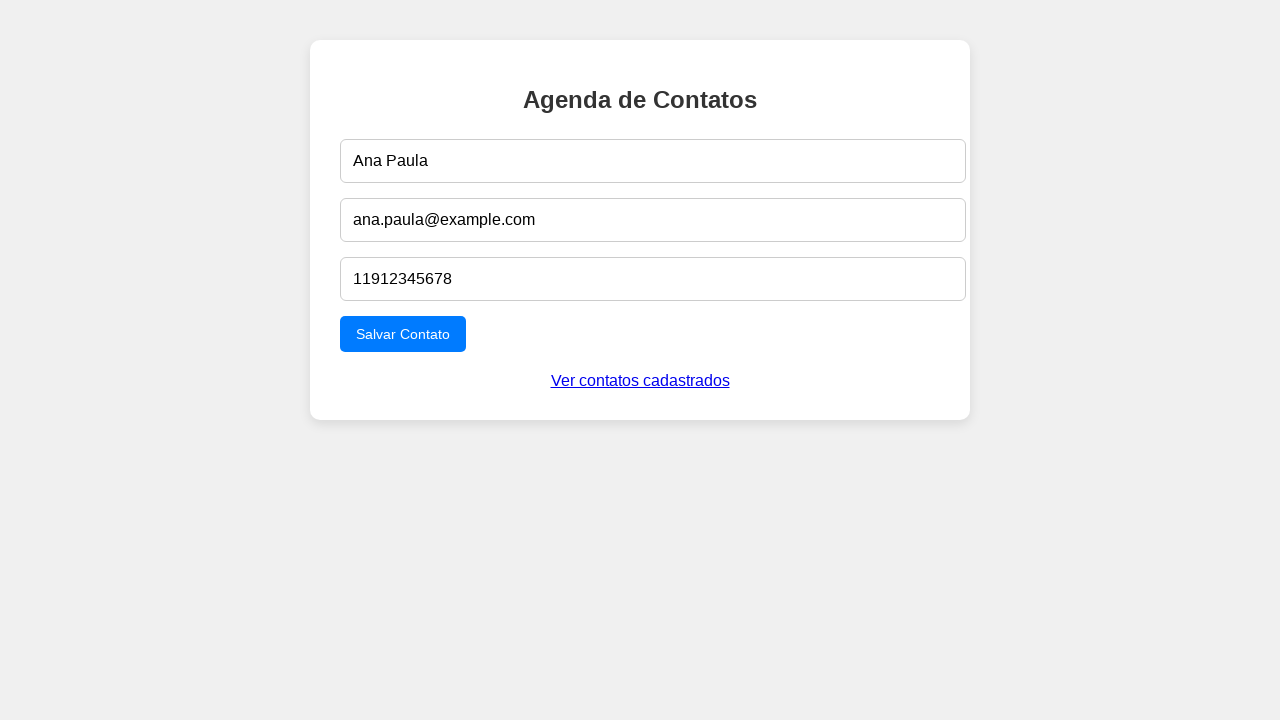

Verified name field pre-filled with 'Ana Paula'
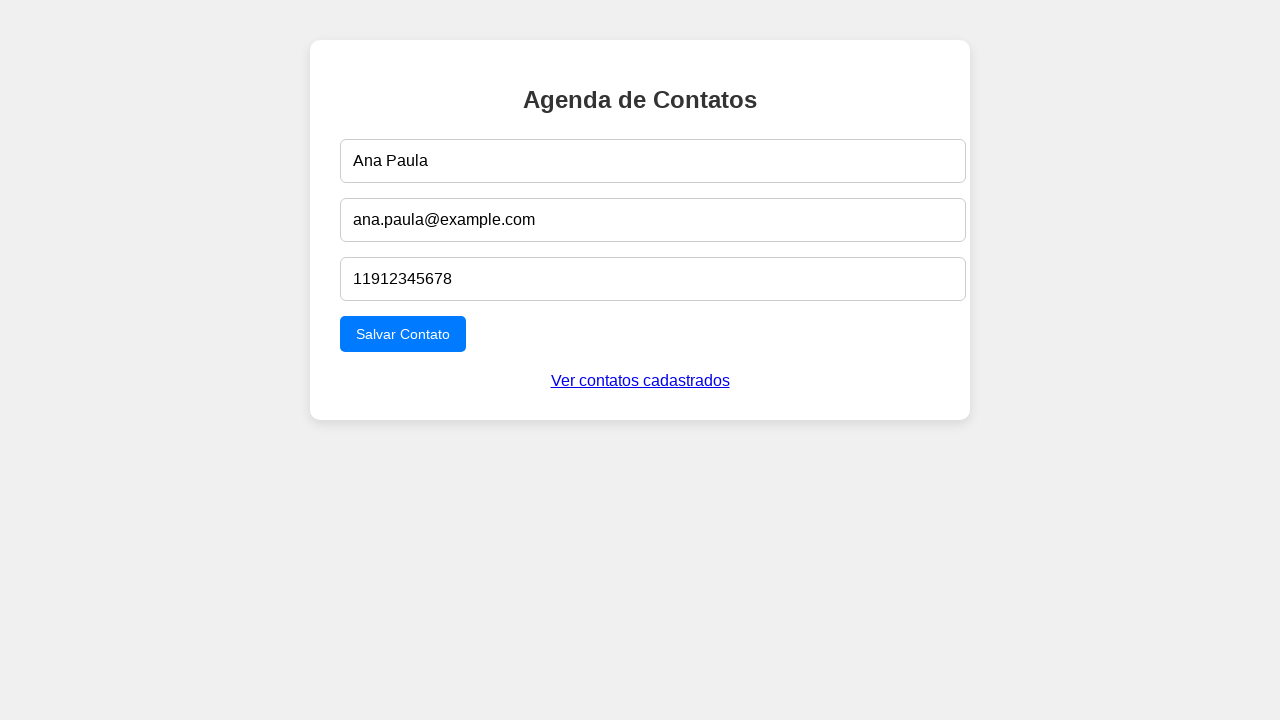

Verified email field pre-filled with 'ana.paula@example.com'
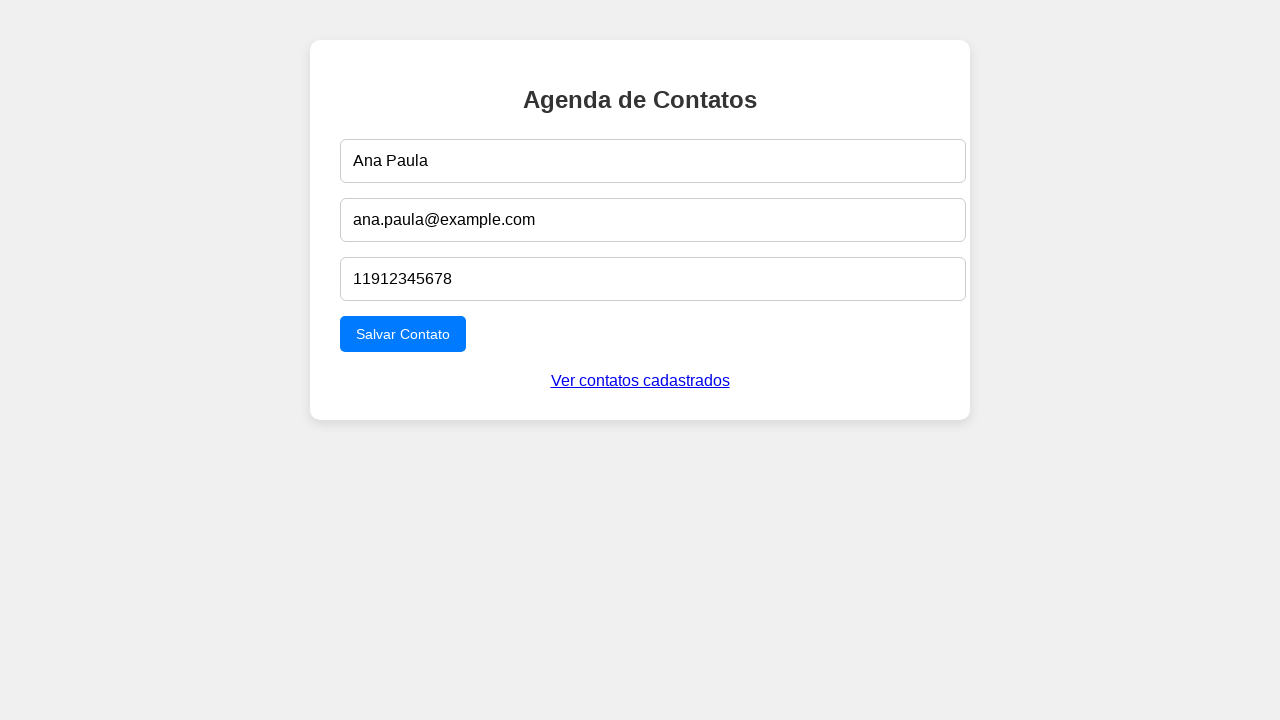

Verified phone field pre-filled with '11912345678'
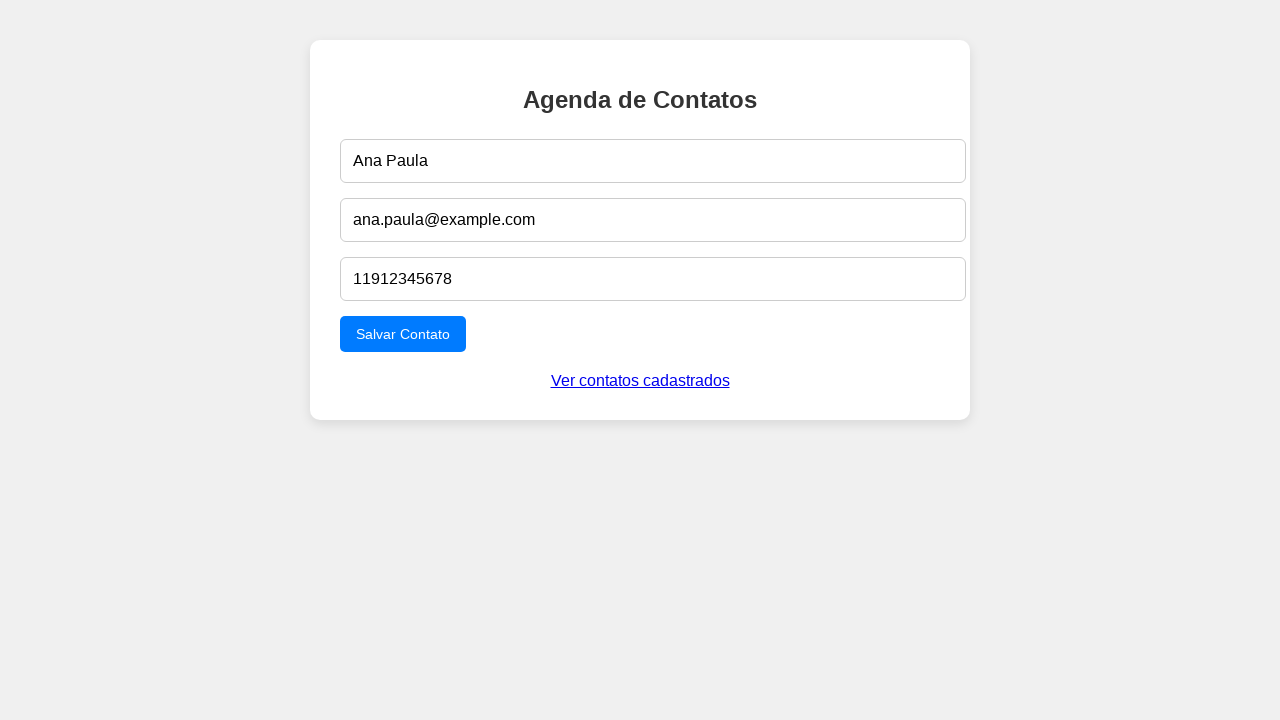

Updated name field to 'Ana Paula Editada' on #name
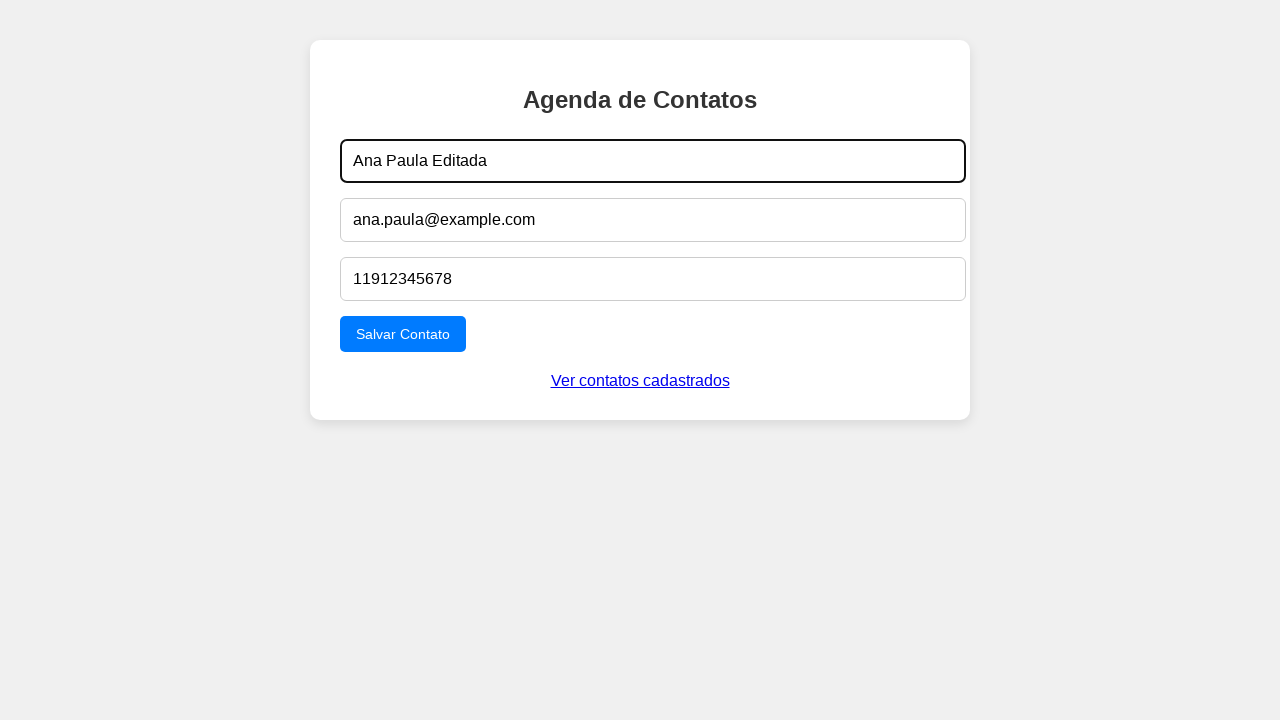

Clicked submit button to save edited contact at (403, 334) on form button[type=submit]
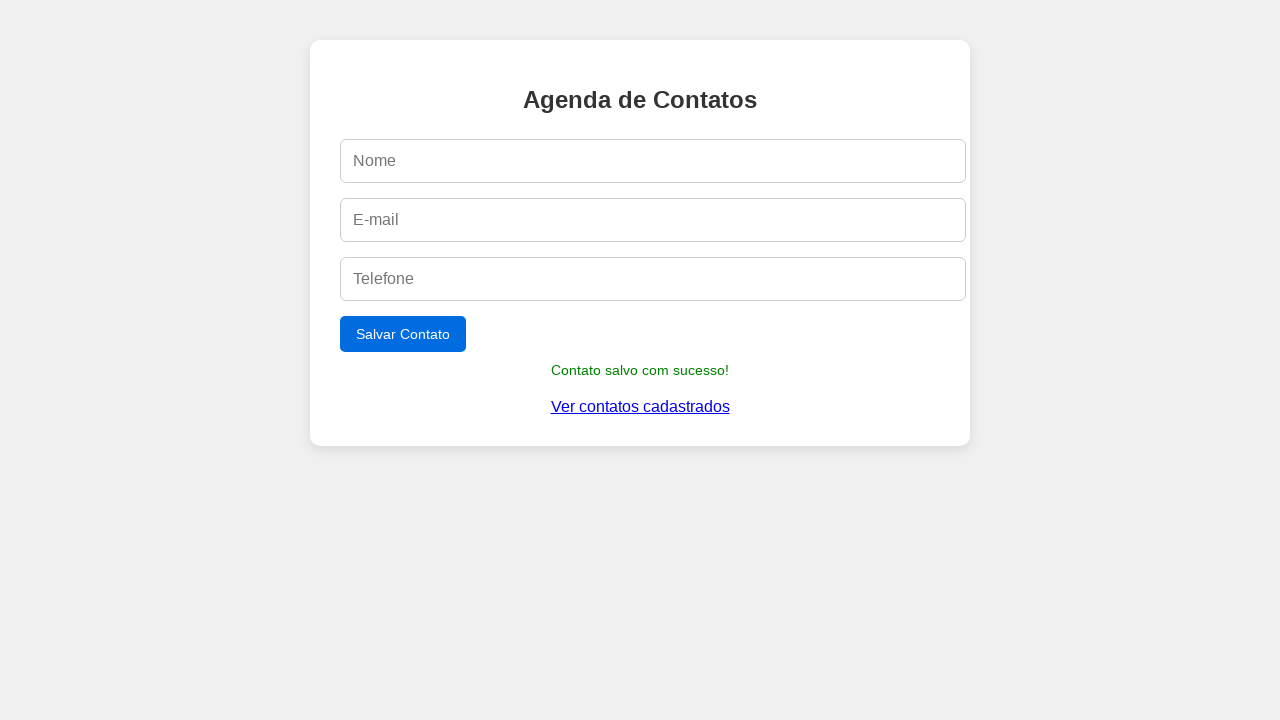

Success message 'Contato salvo com sucesso!' appeared
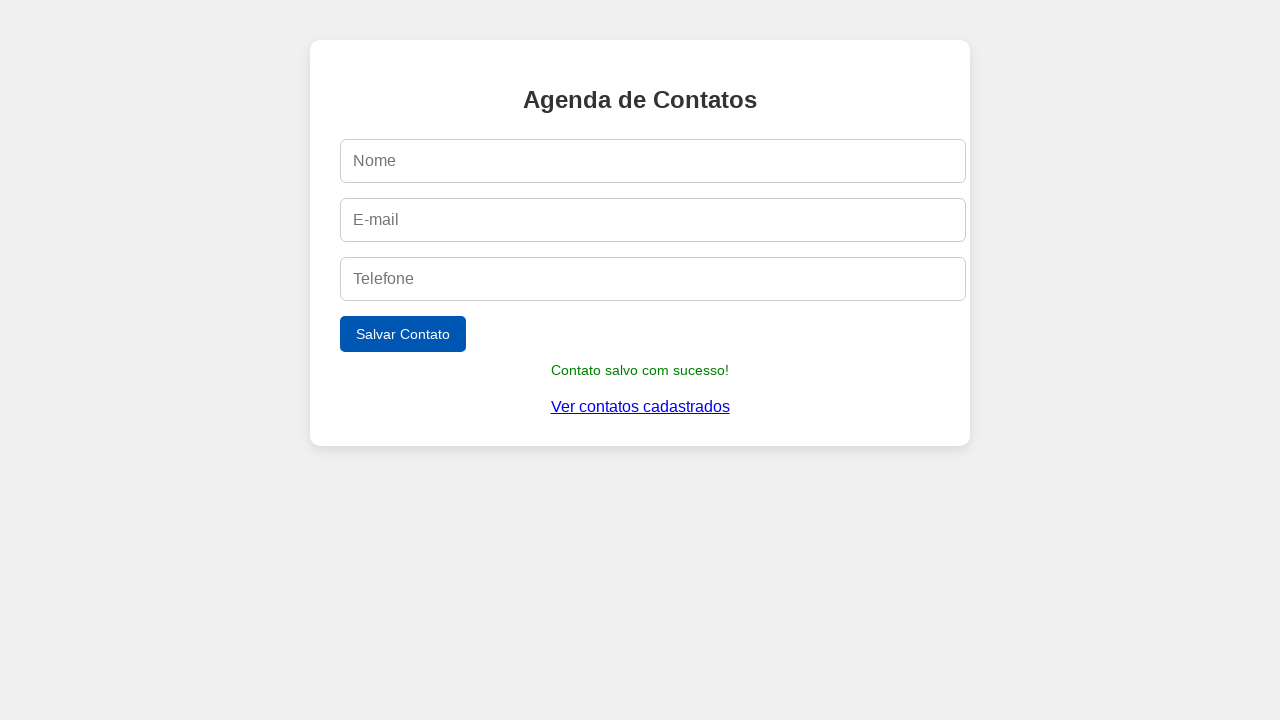

Clicked 'Ver contatos cadastrados' link to view updated contact at (640, 407) on text=Ver contatos cadastrados
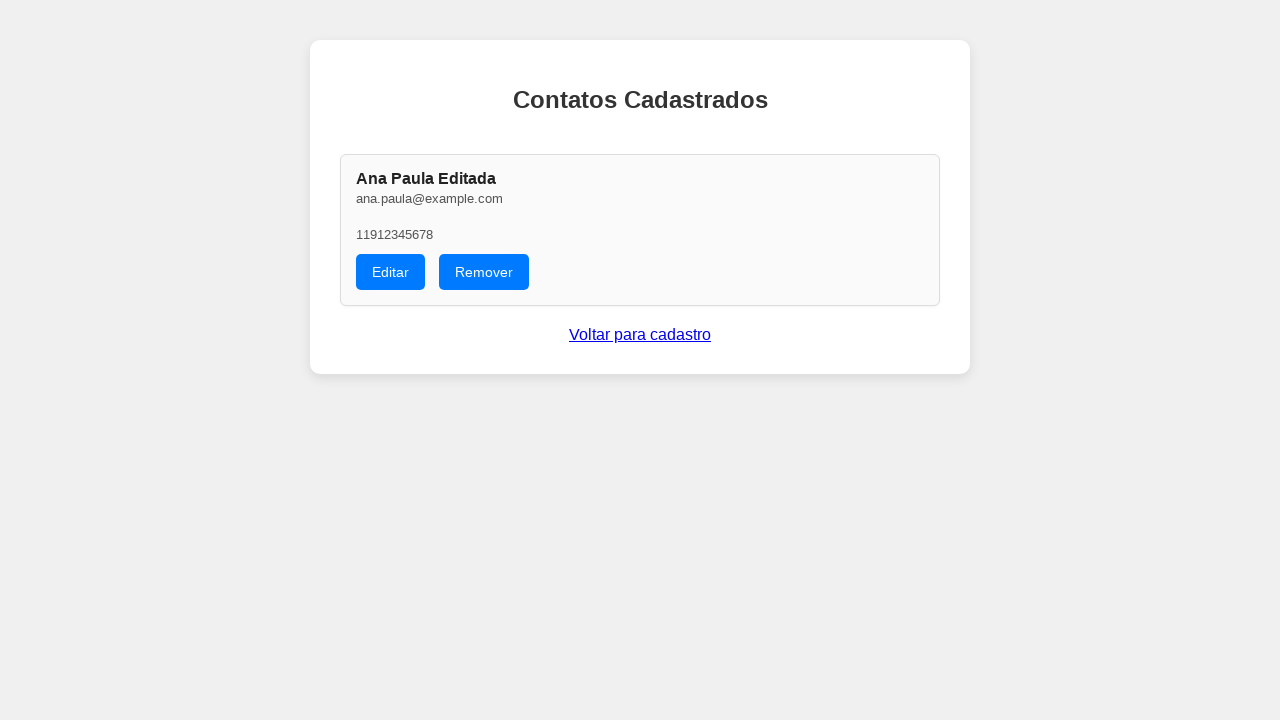

Navigated to contacts page to verify the update
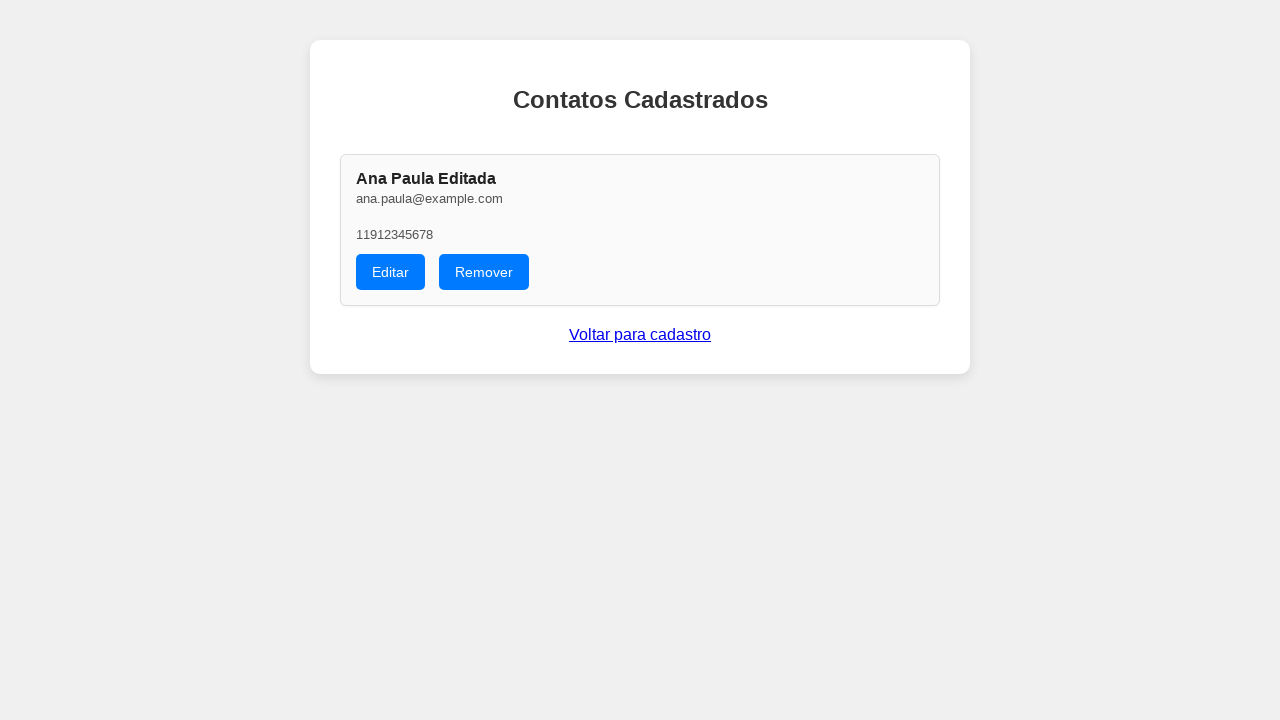

Verified that contact name 'Ana Paula Editada' appears in the contact list
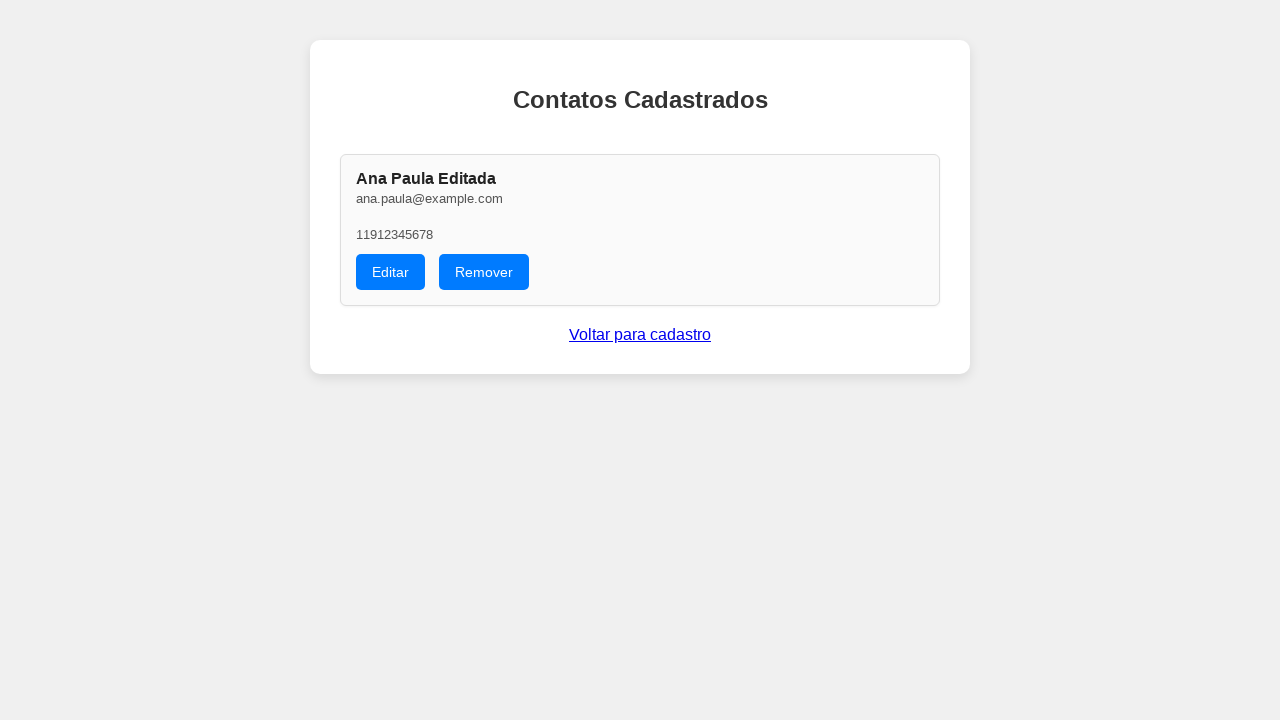

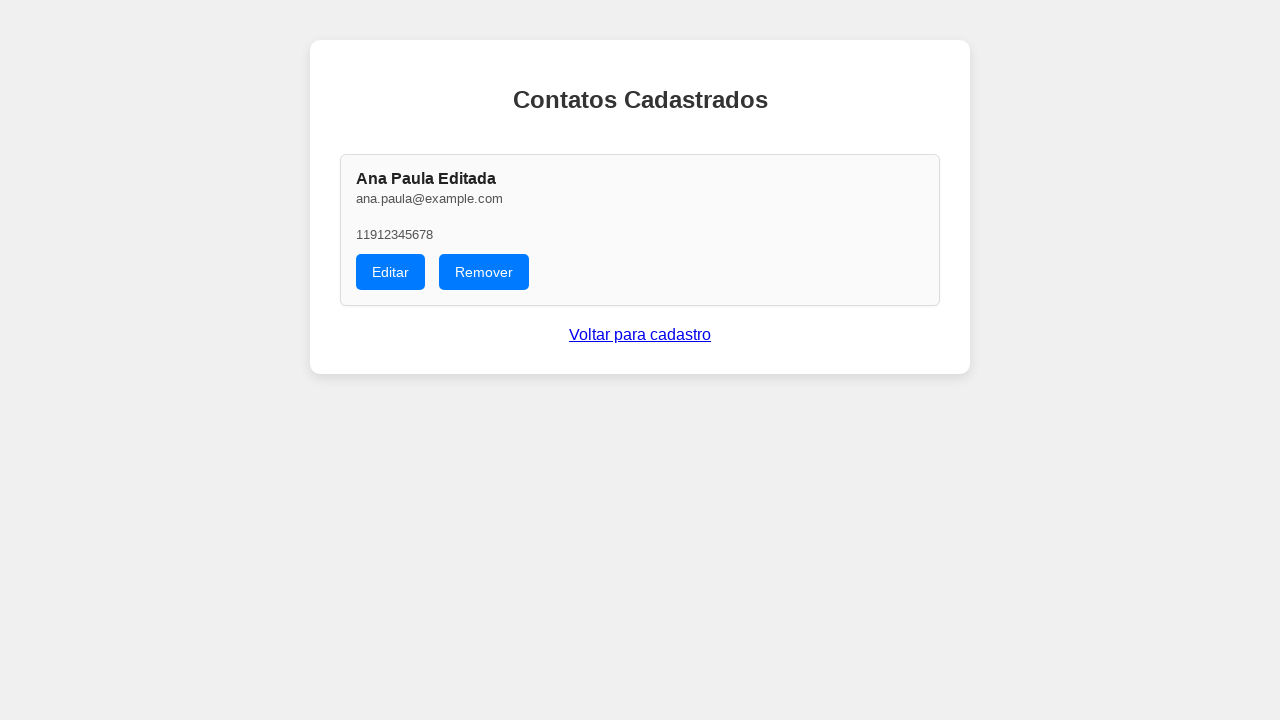